Tests explicit wait functionality by clicking a button that starts a timer and waiting for a WebDriver text element to become visible

Starting URL: http://seleniumpractise.blogspot.com/2016/08/how-to-use-explicit-wait-in-selenium.html

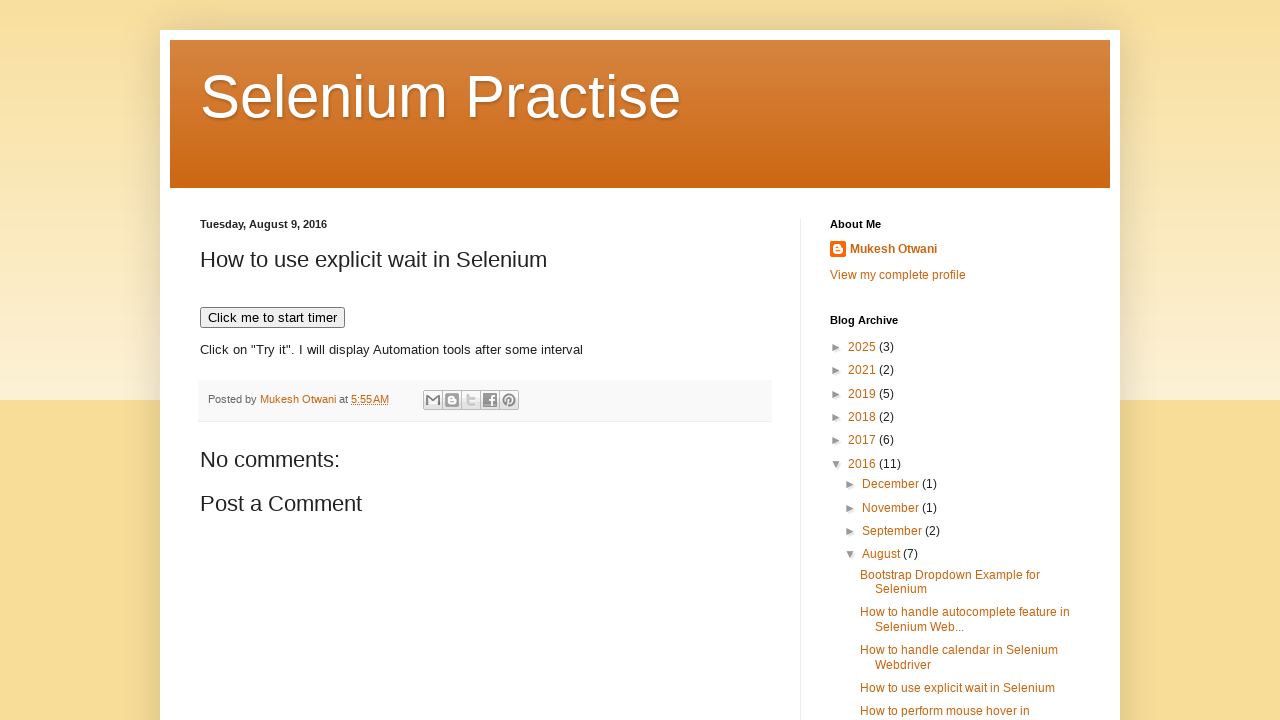

Clicked 'Click me to start timer' button to initiate timer at (272, 318) on xpath=//*[text()='Click me to start timer']
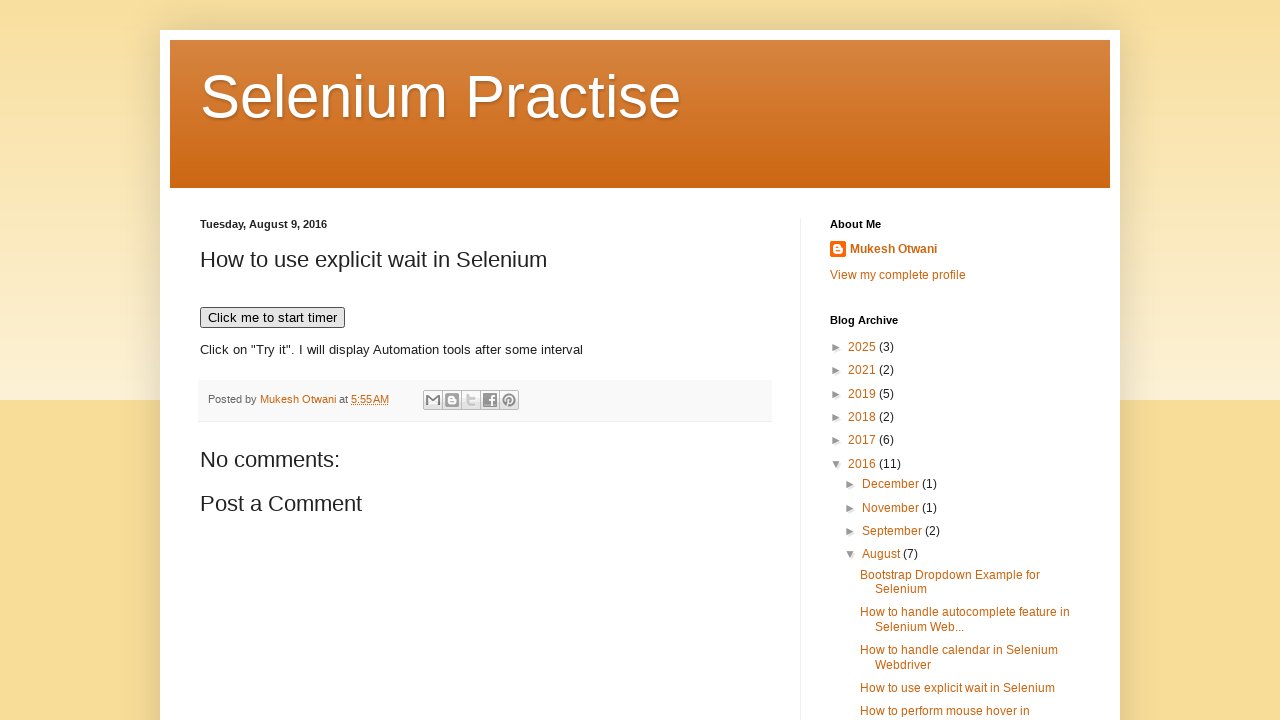

WebDriver text element became visible after explicit wait
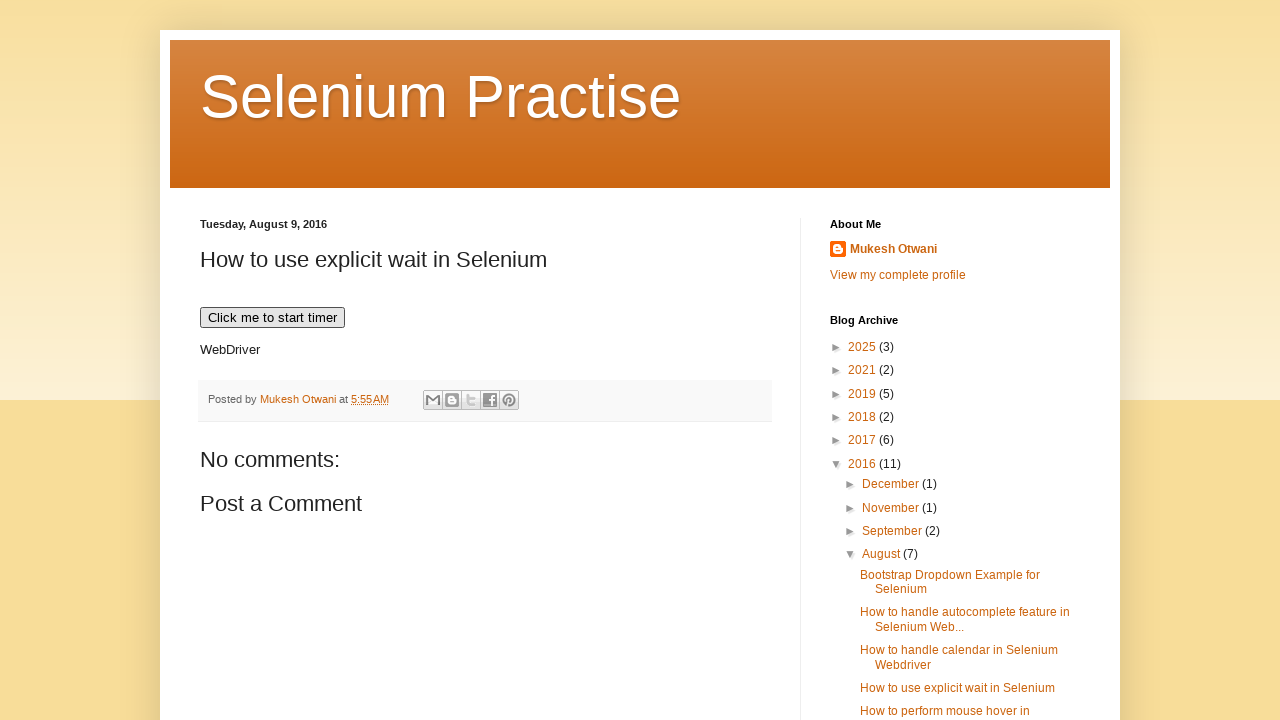

Located WebDriver text element
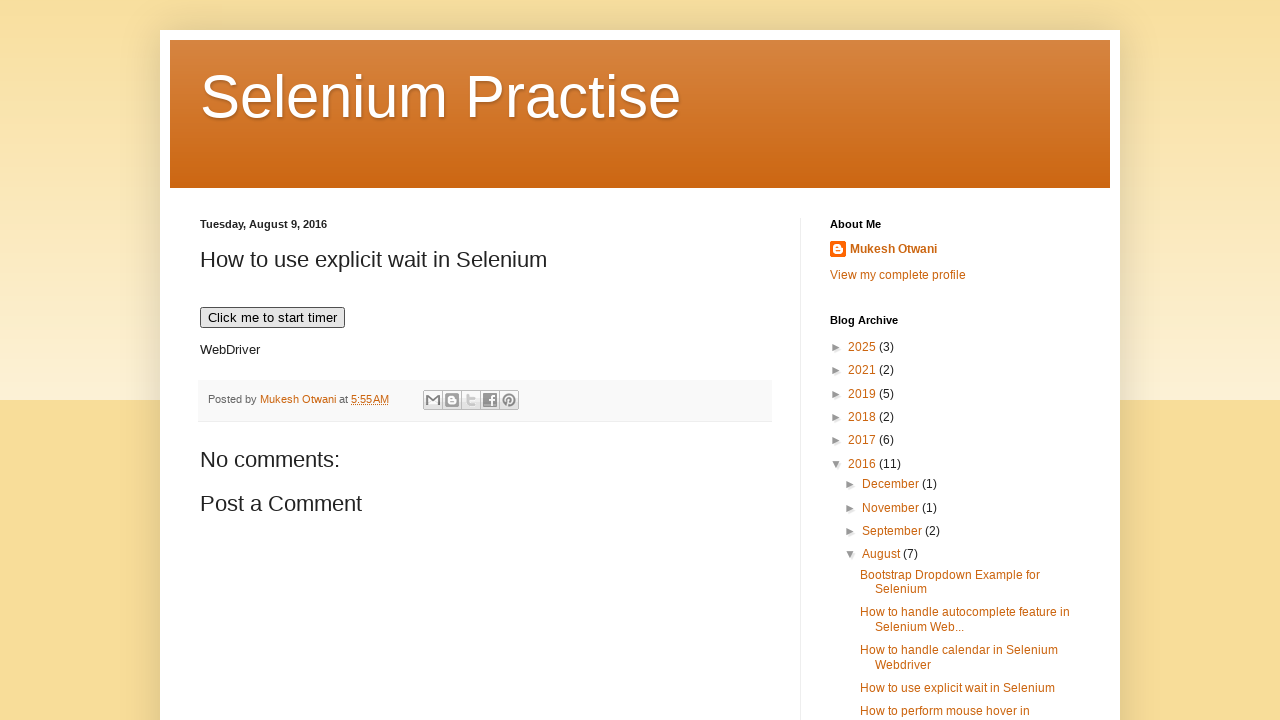

Verified WebDriver text element contains expected text 'WebDriver'
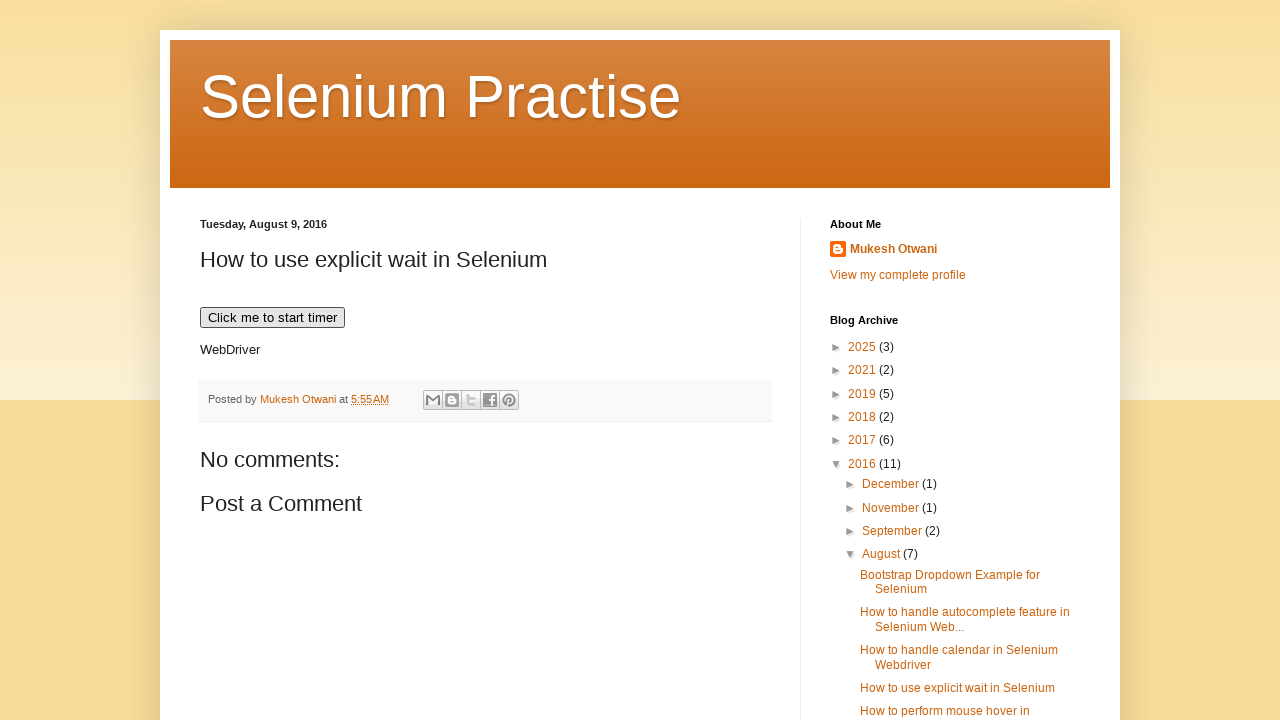

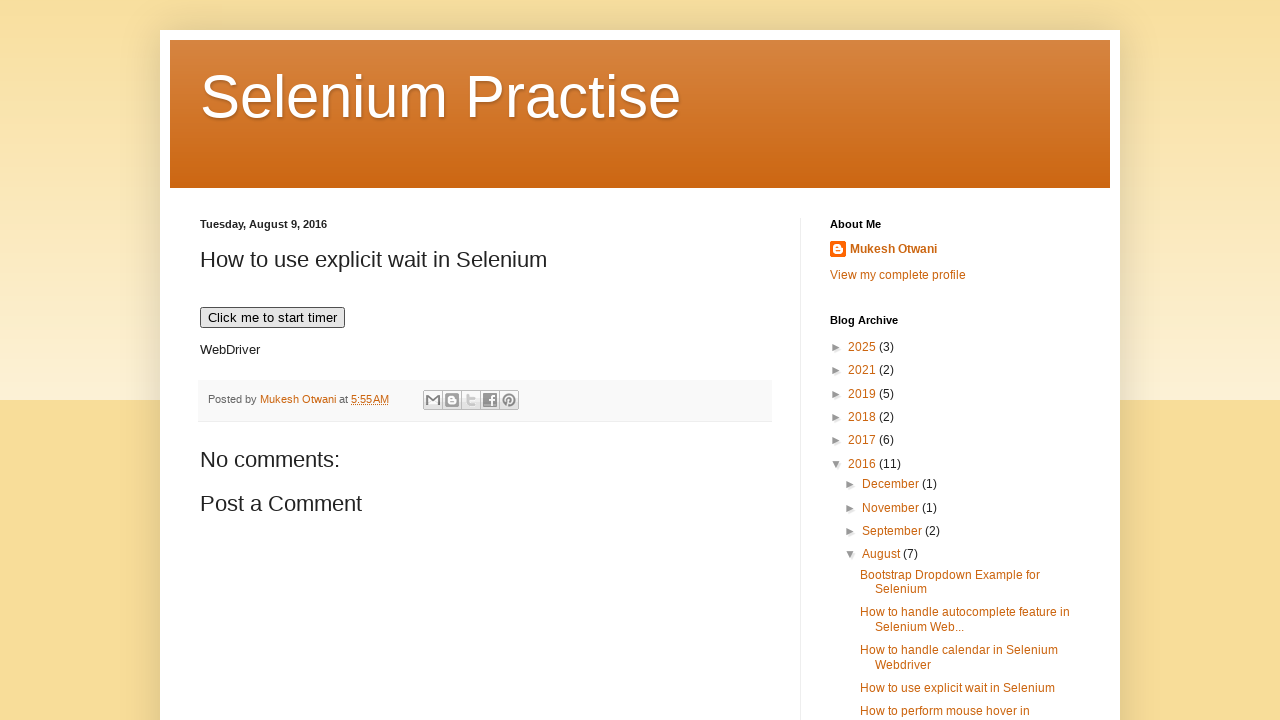